Tests dropdown handling functionality by interacting with a skills dropdown, checking its properties, and selecting options using different methods (by index, value, and visible text)

Starting URL: http://demo.automationtesting.in/Register.html

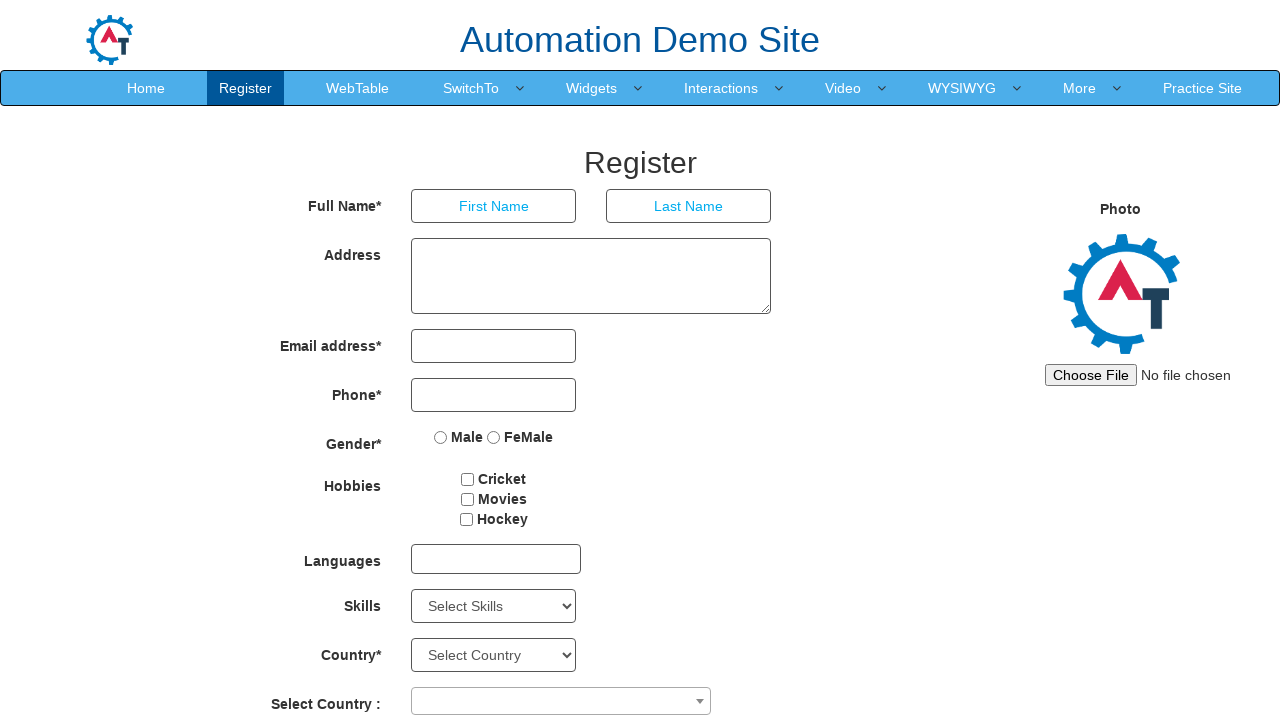

Waited for skills dropdown to be present
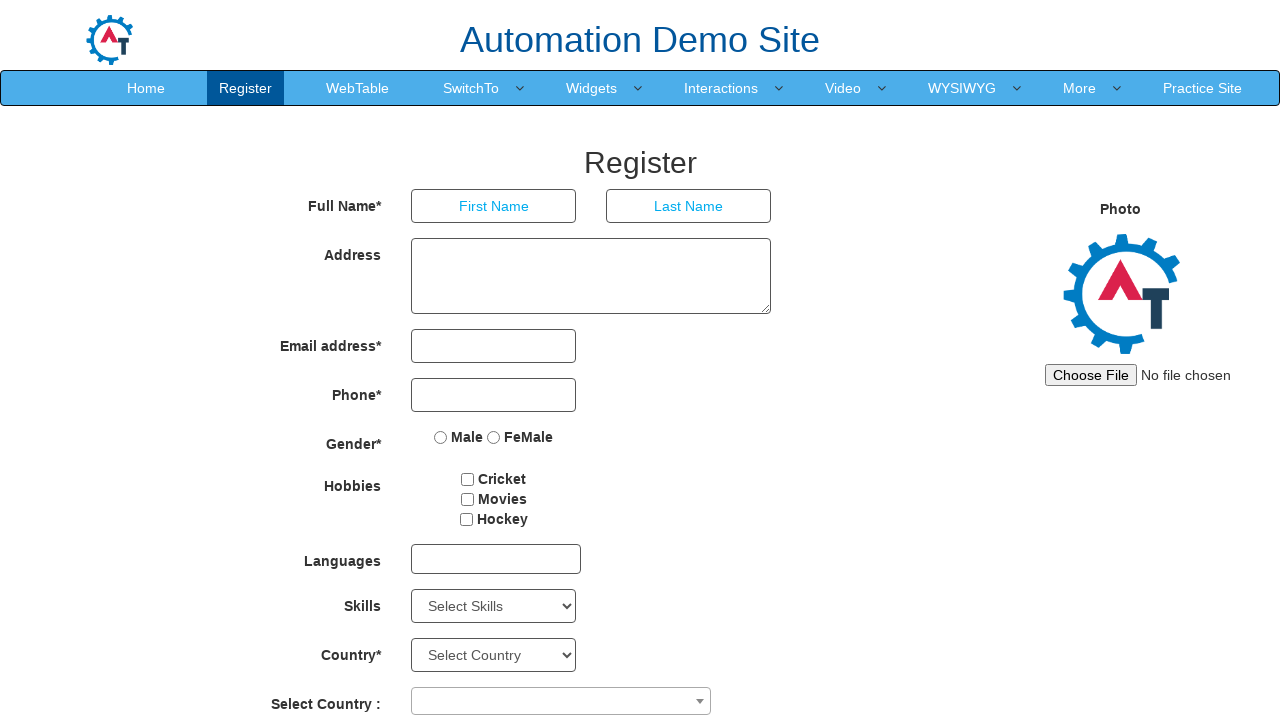

Selected option by index 4 in skills dropdown on #Skills
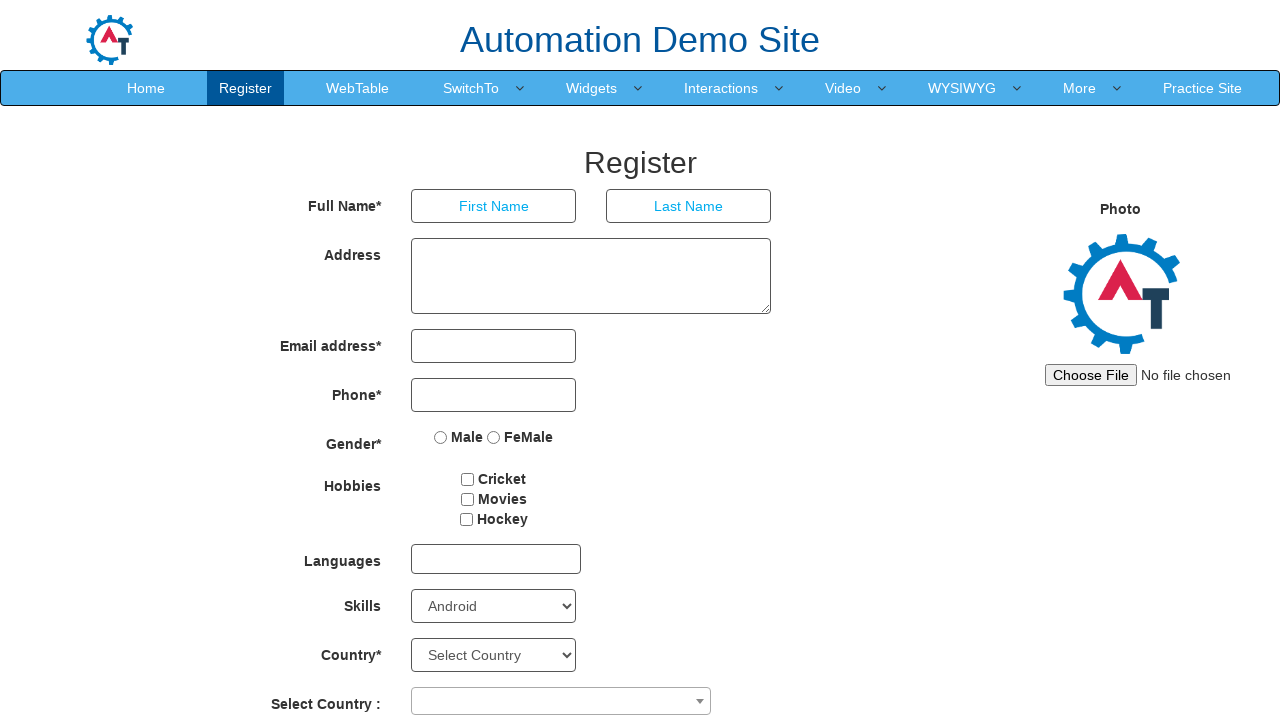

Selected 'Backup Management' option by value in skills dropdown on #Skills
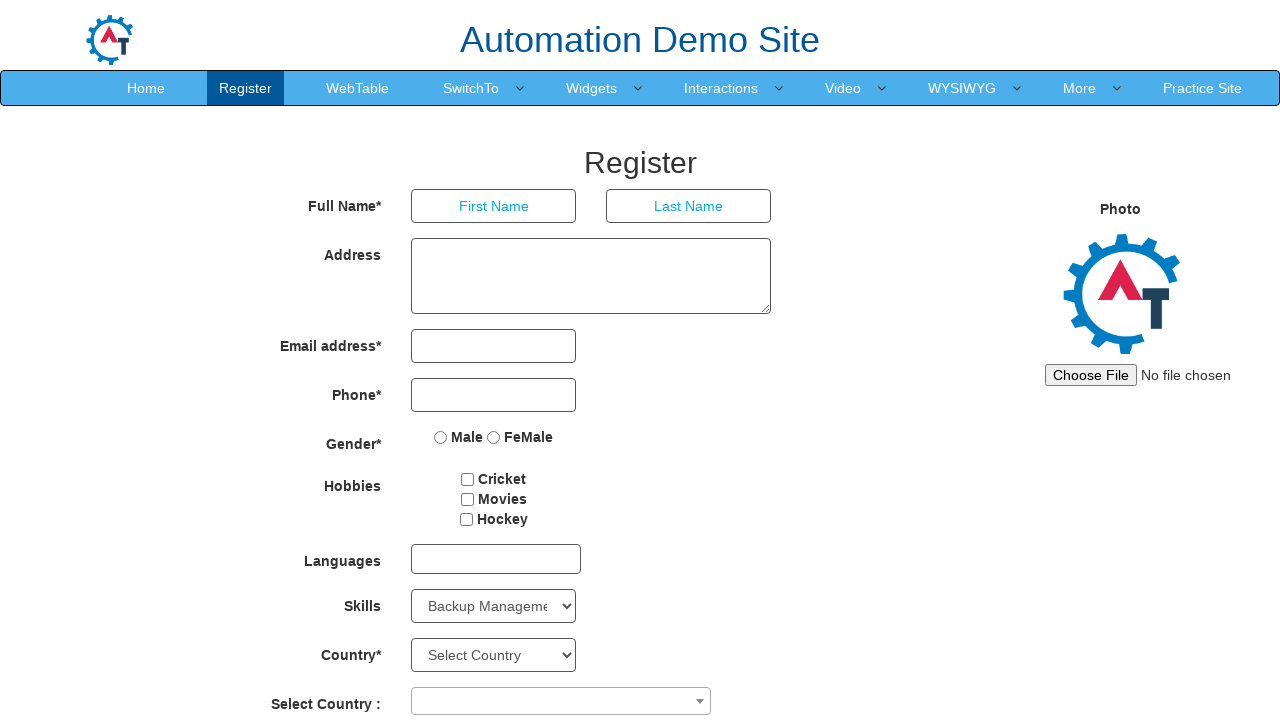

Selected 'Analytics' option by visible text in skills dropdown on #Skills
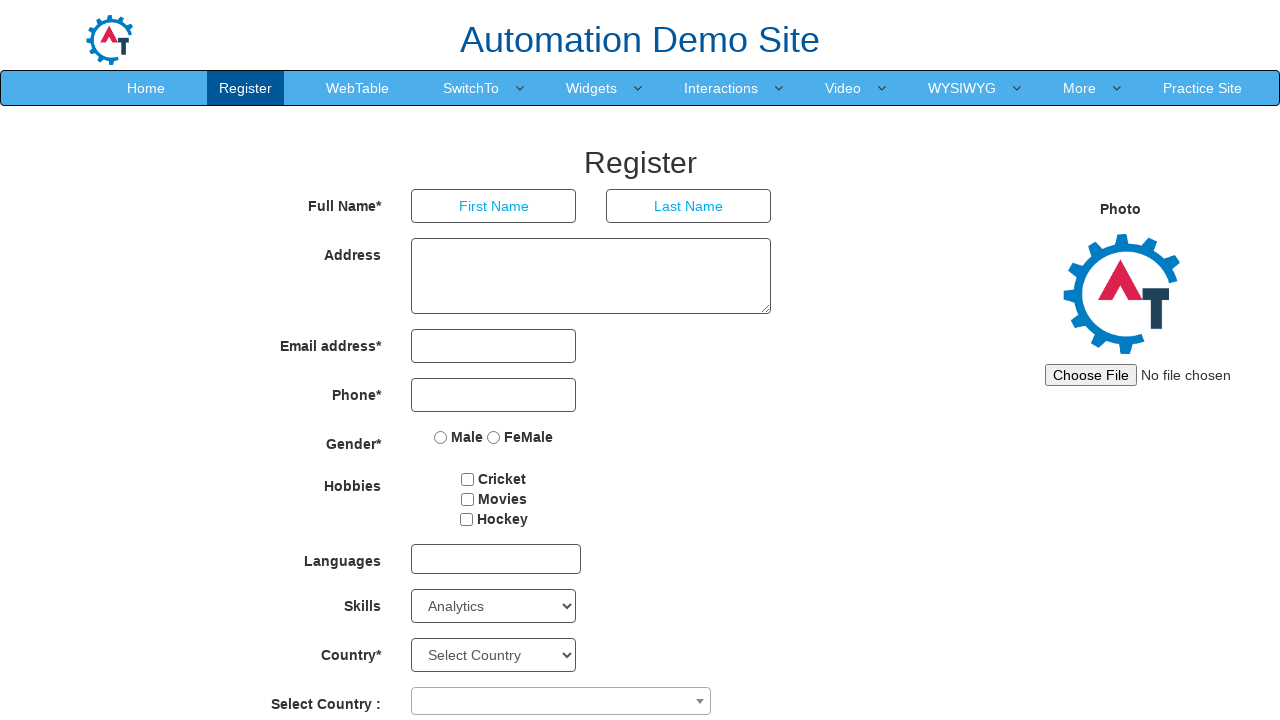

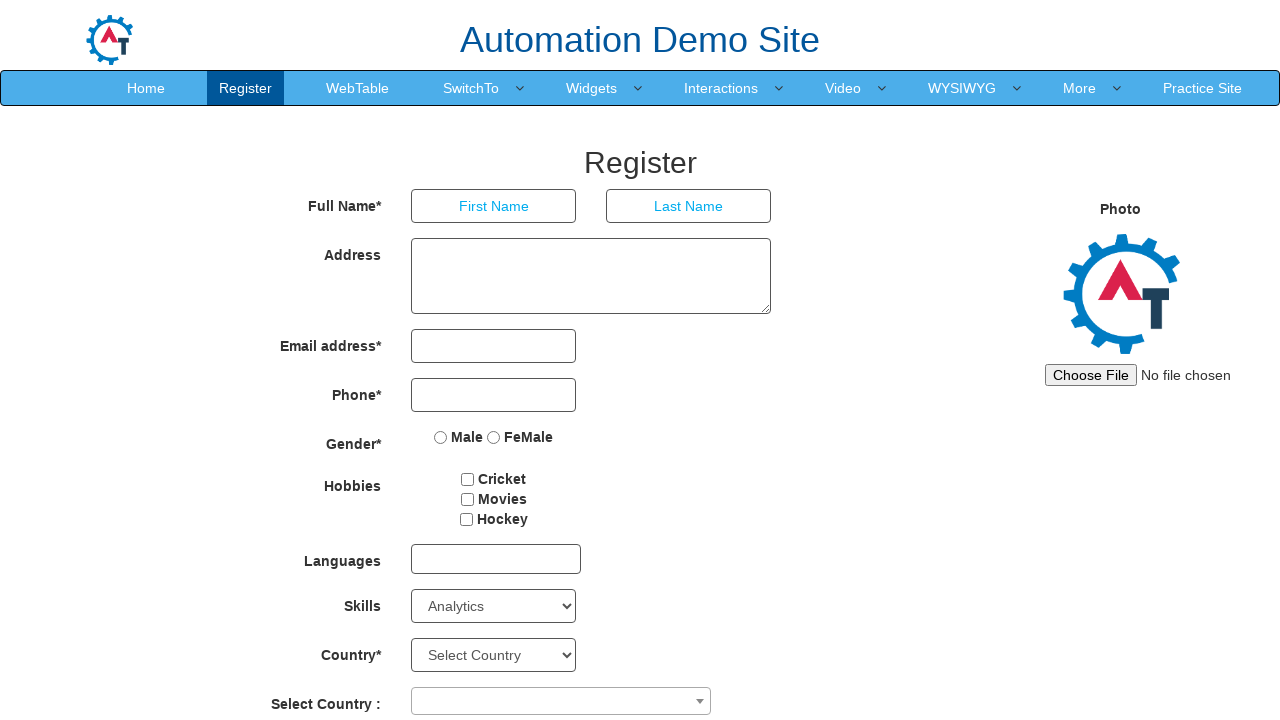